Navigates to Axis Bank website with custom Chrome profile settings to handle downloads and popups

Starting URL: https://www.axisbank.com

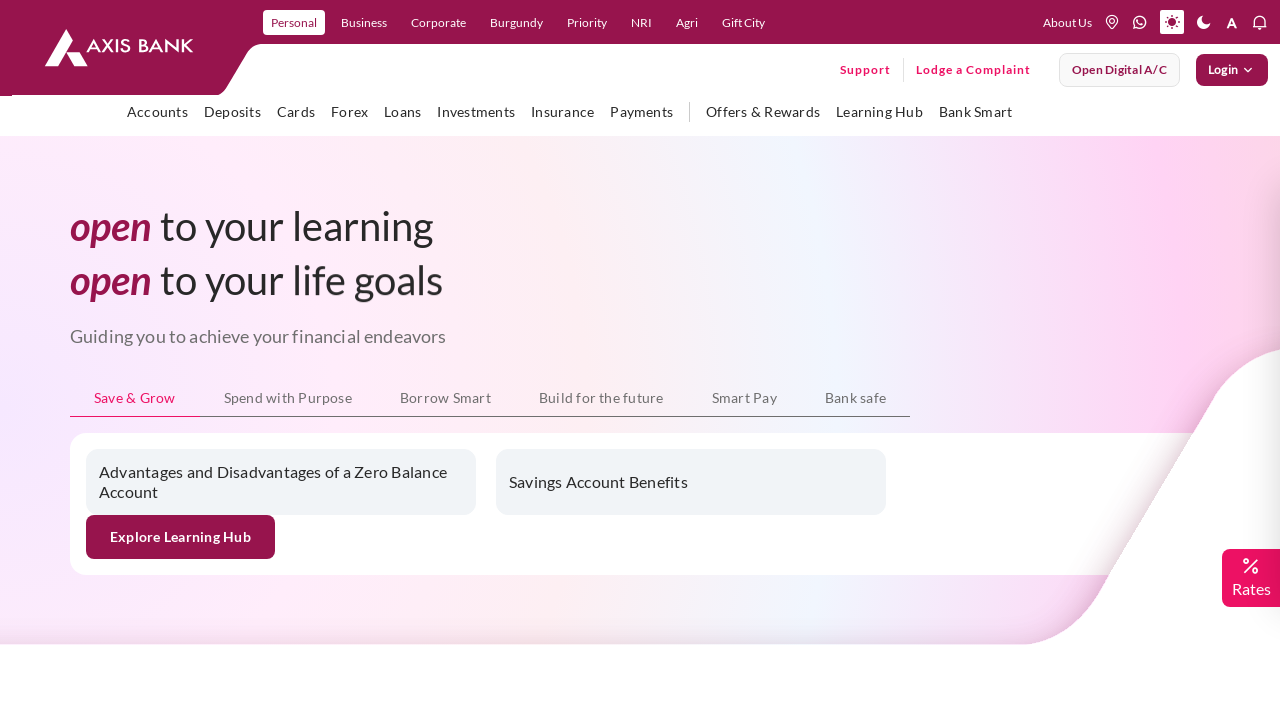

Waited for Axis Bank website to fully load (networkidle state)
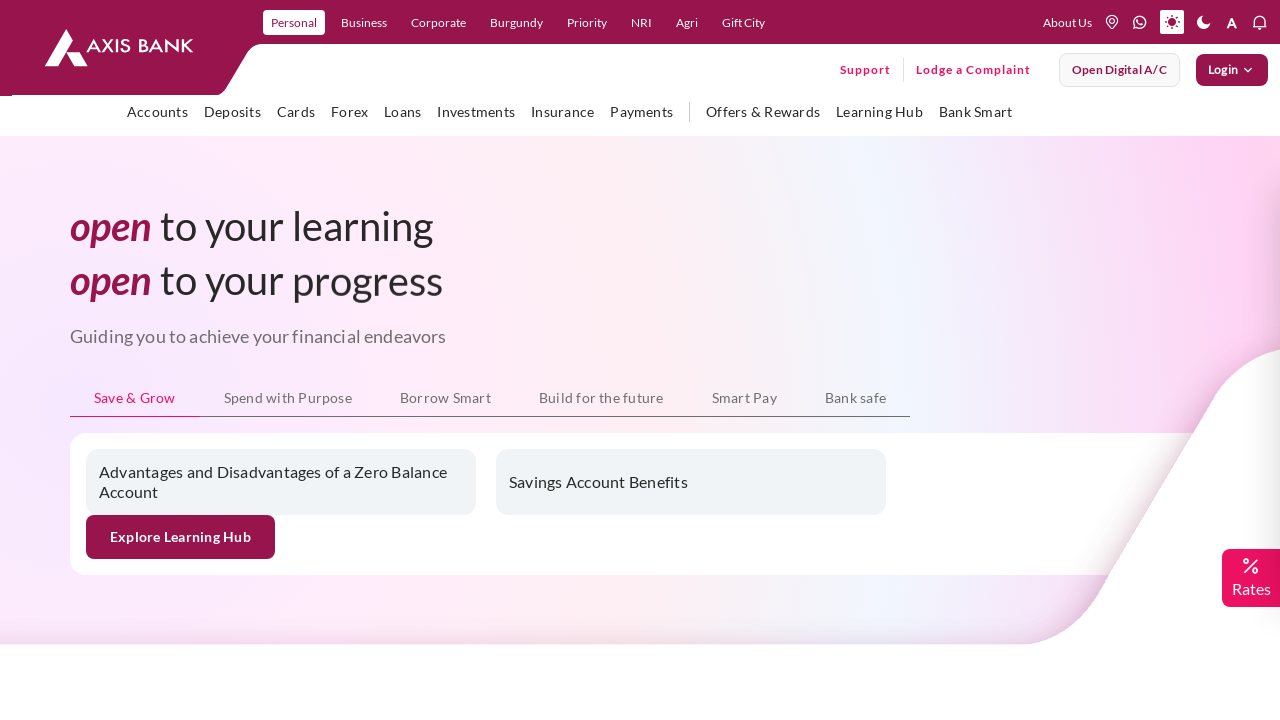

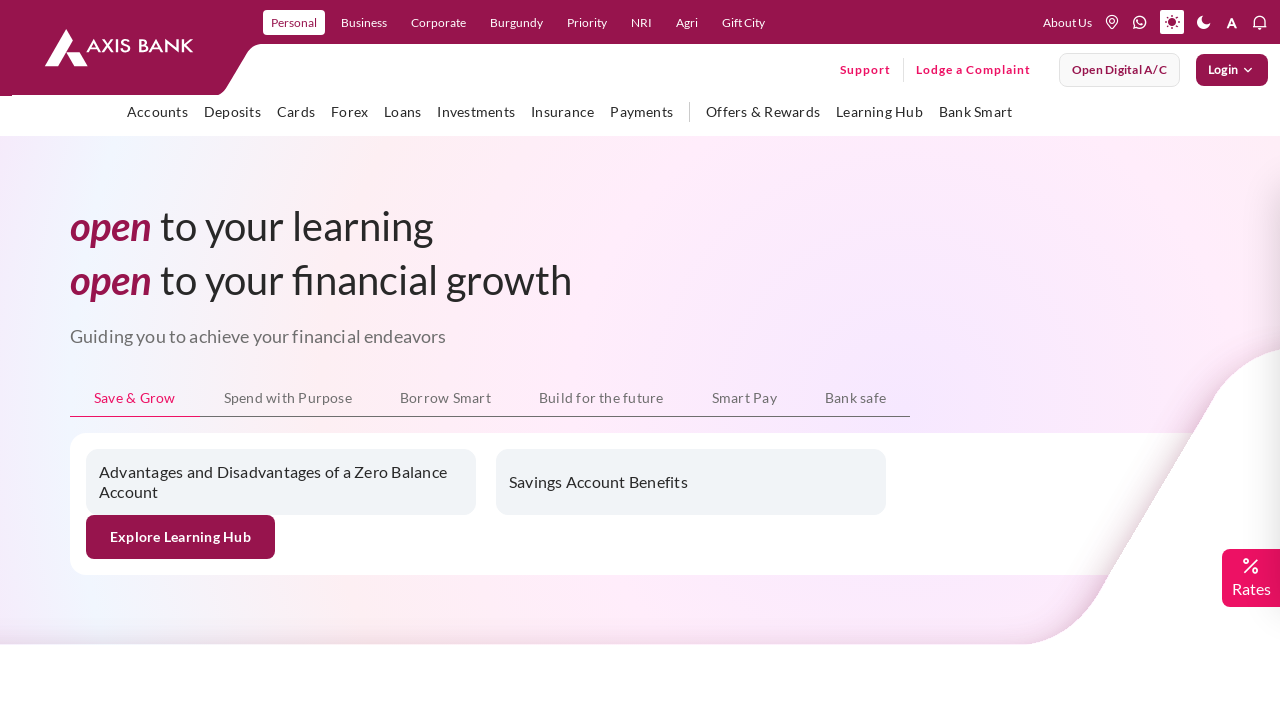